Tests navigation by hovering over a menu item and clicking on a submenu link to navigate to the Frames page

Starting URL: https://demo.automationtesting.in/Register.html

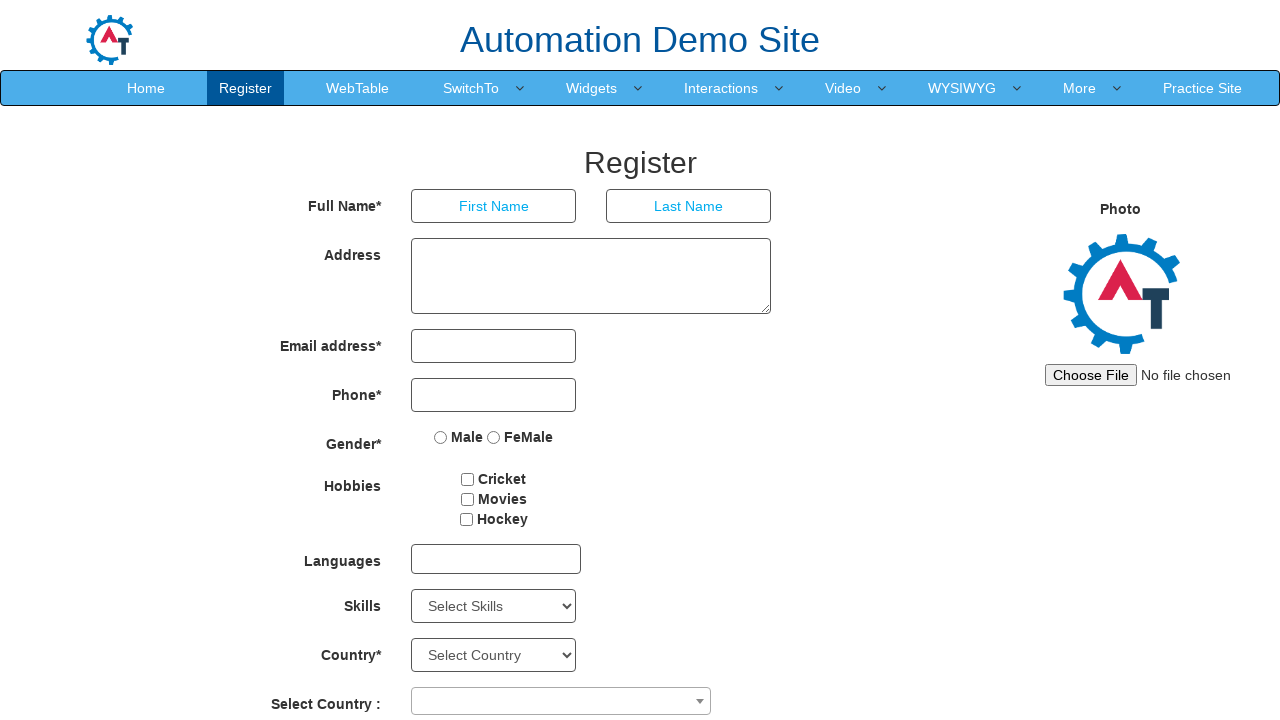

Hovered over the 'SwitchTo' menu item at (471, 88) on xpath=//a[normalize-space()='SwitchTo']
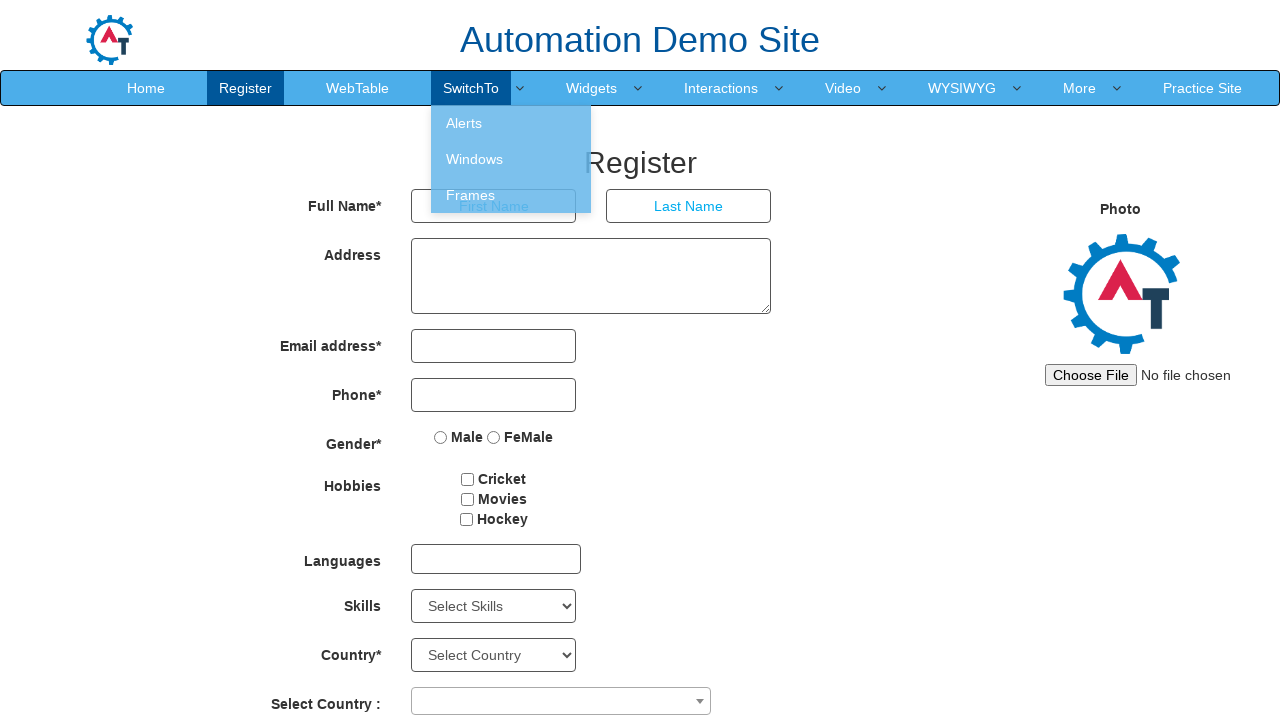

Clicked on the 'Frames' submenu link at (511, 195) on xpath=//a[normalize-space()='Frames']
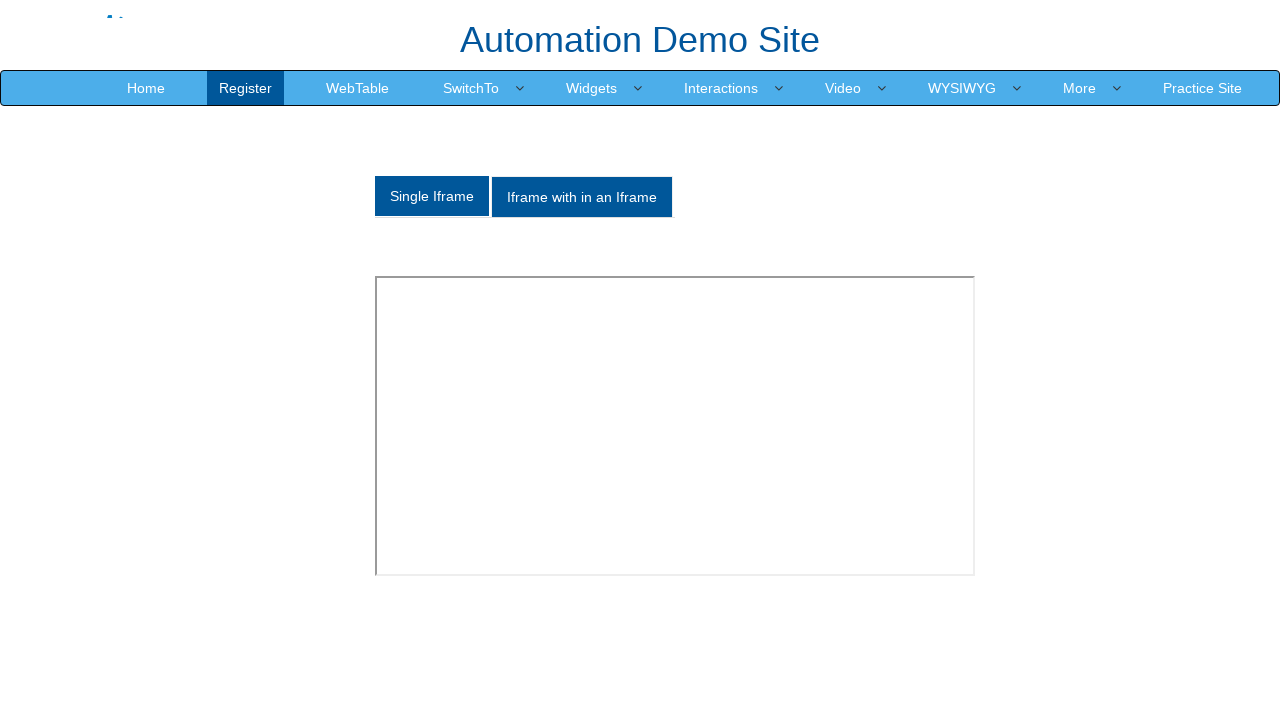

Navigation completed and page loaded
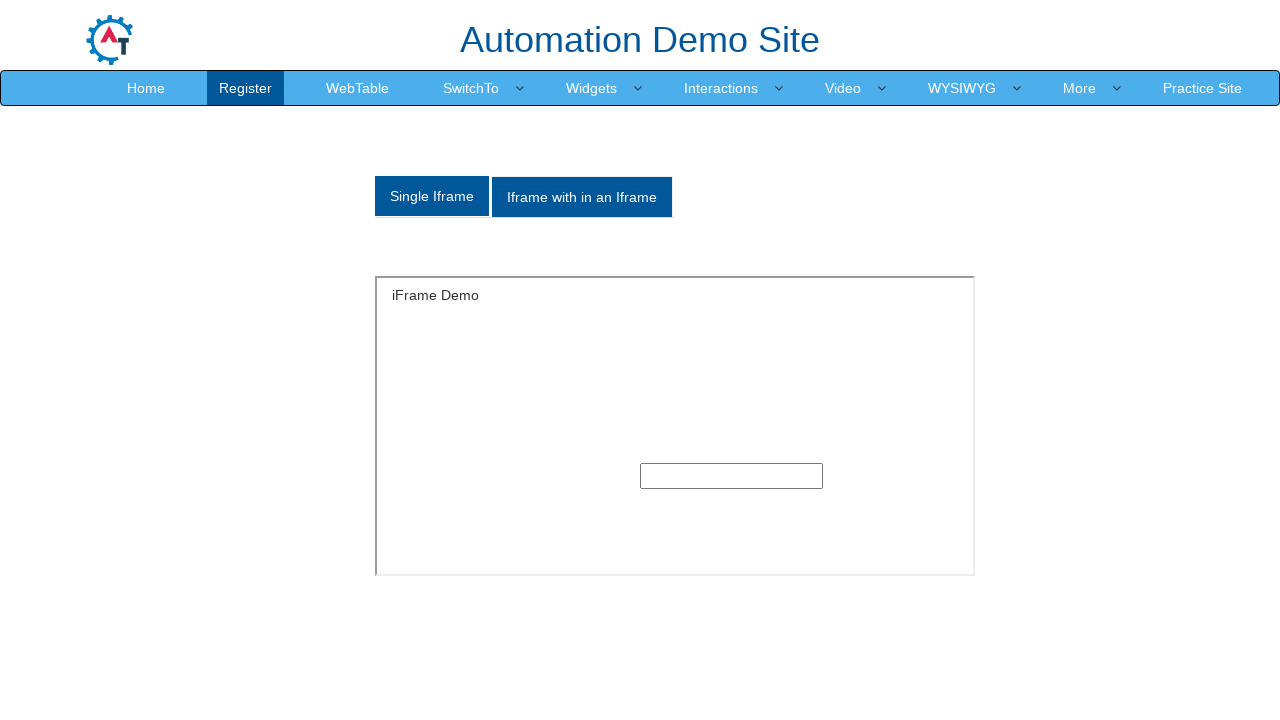

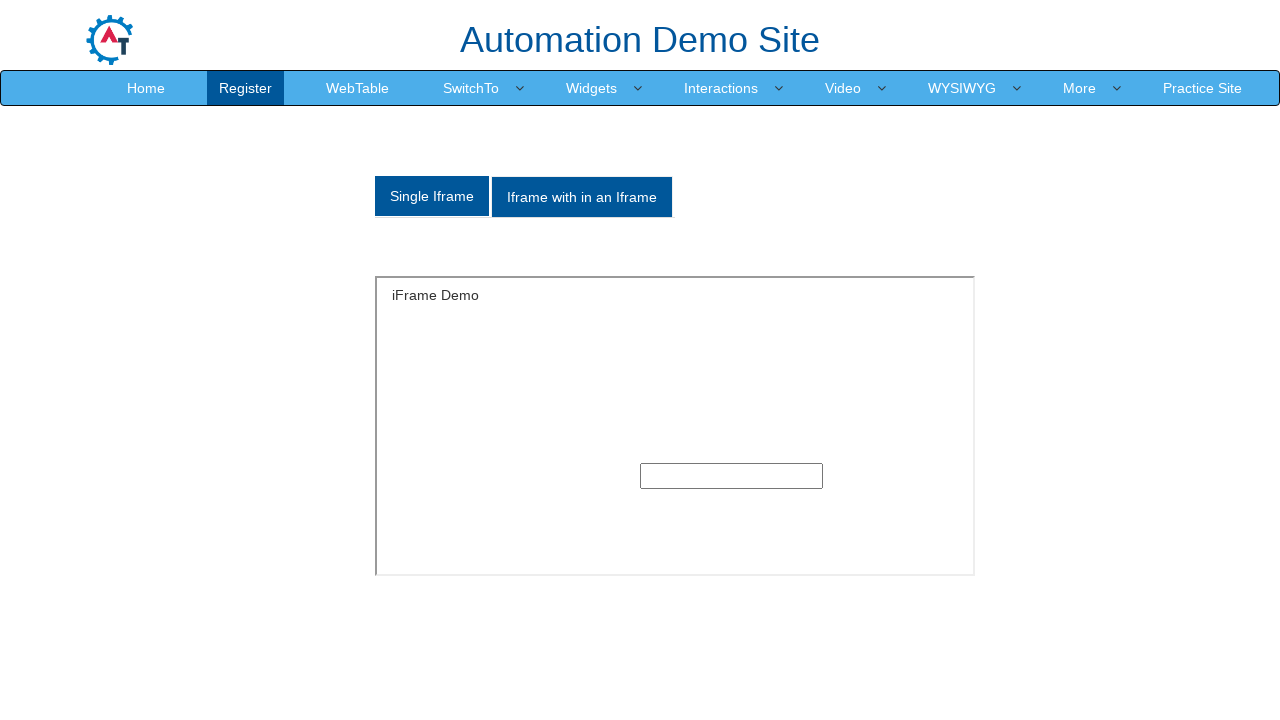